Tests that the login page loads correctly by navigating to the URL and verifying it loads without filling any credentials

Starting URL: https://qa.koel.app/

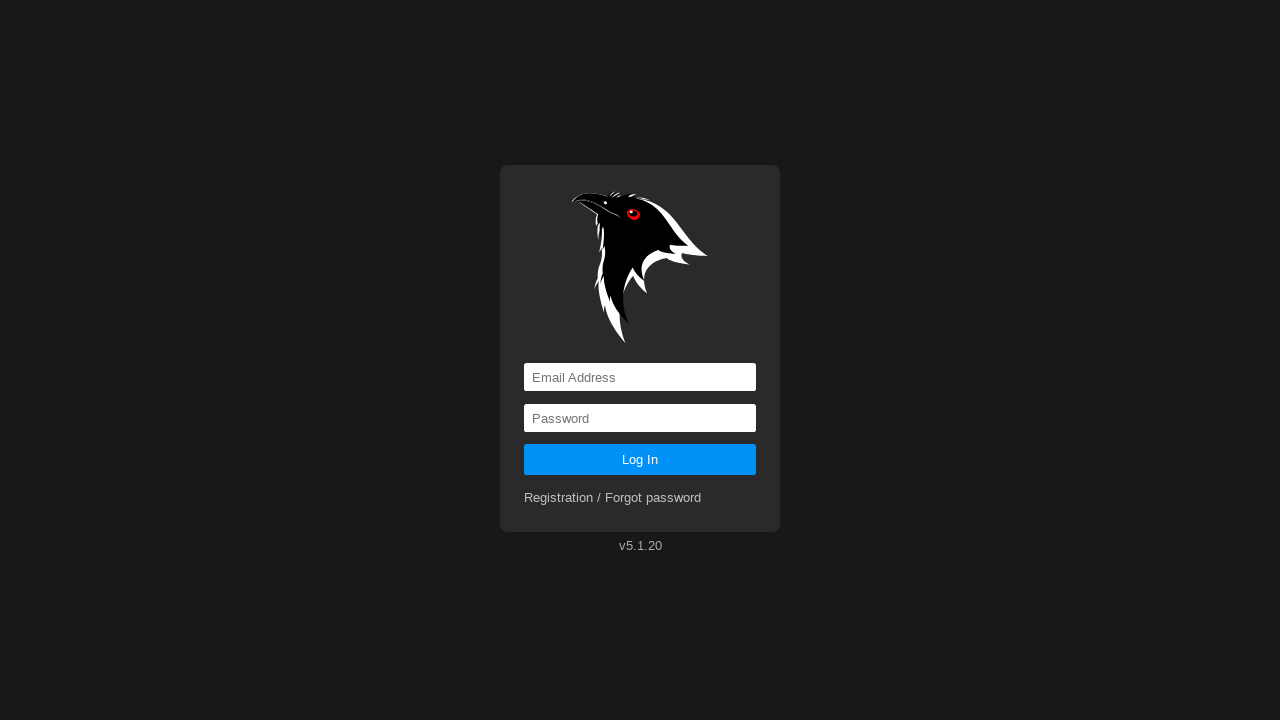

Navigated to login page at https://qa.koel.app/
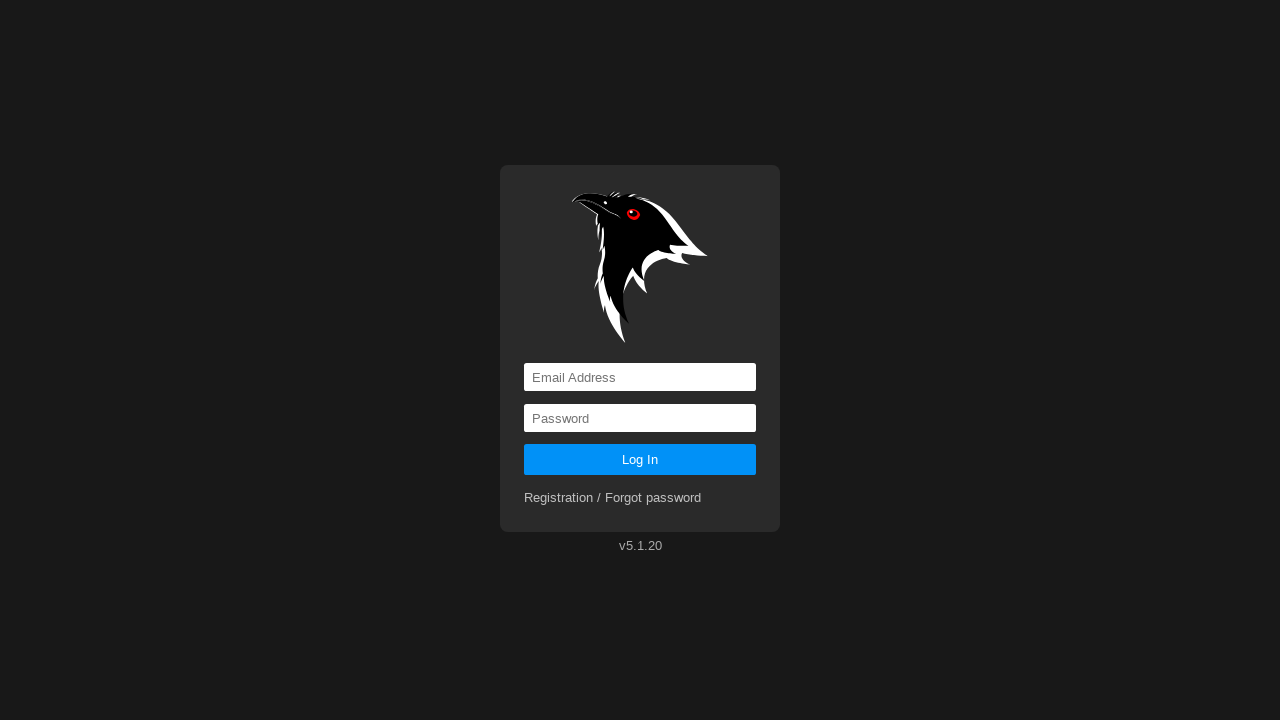

Verified login form loaded - email input field is present
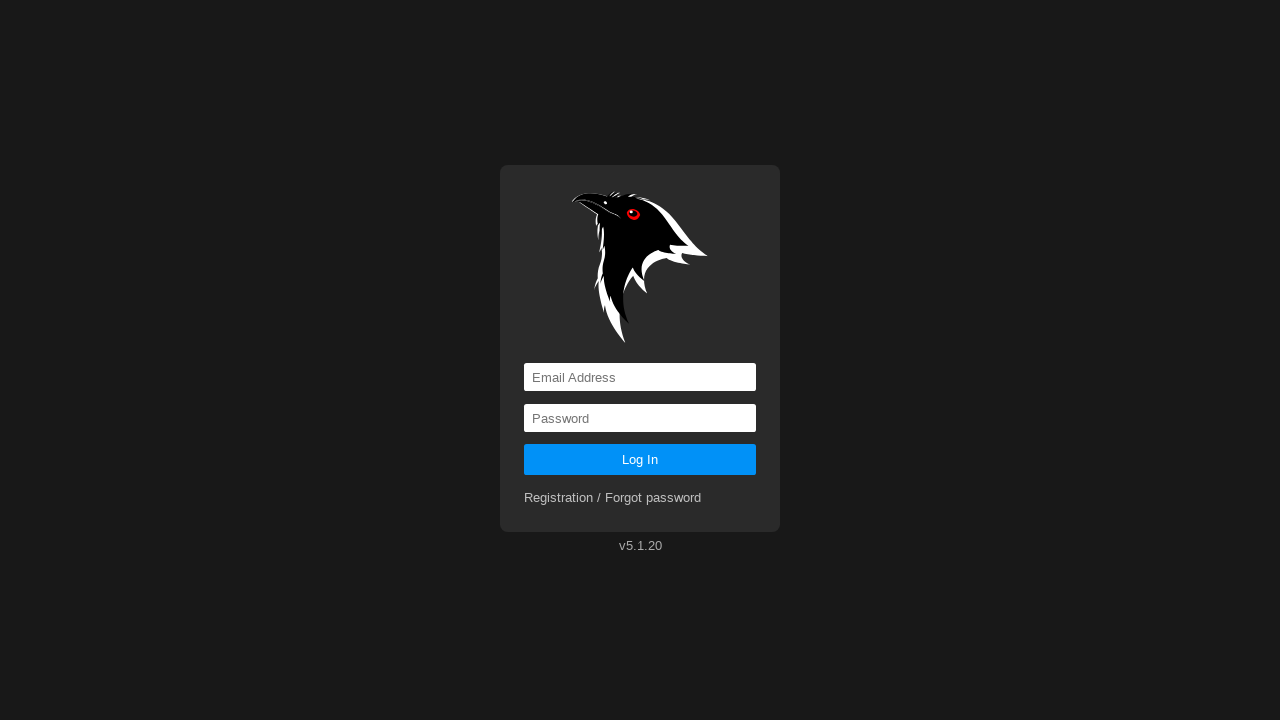

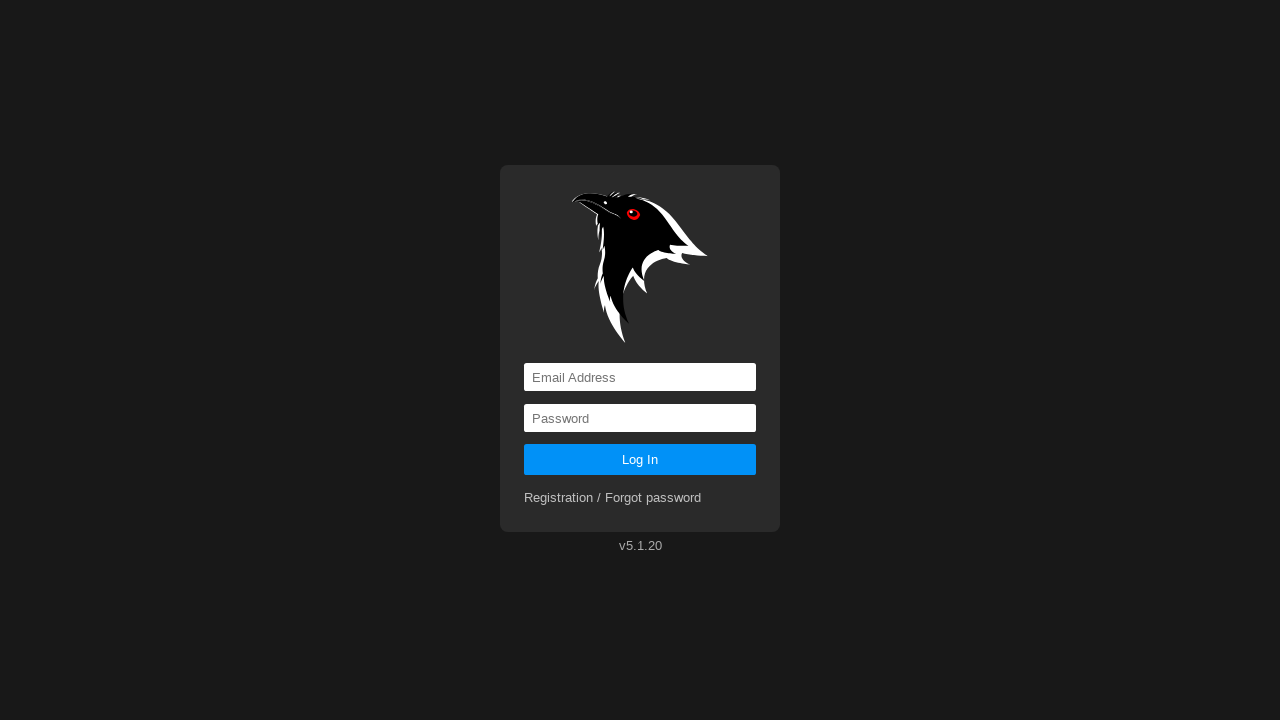